Tests the add/remove elements functionality by clicking the "Add Element" button 5 times to create 5 delete buttons, then verifies the delete buttons are present on the page.

Starting URL: http://the-internet.herokuapp.com/add_remove_elements/

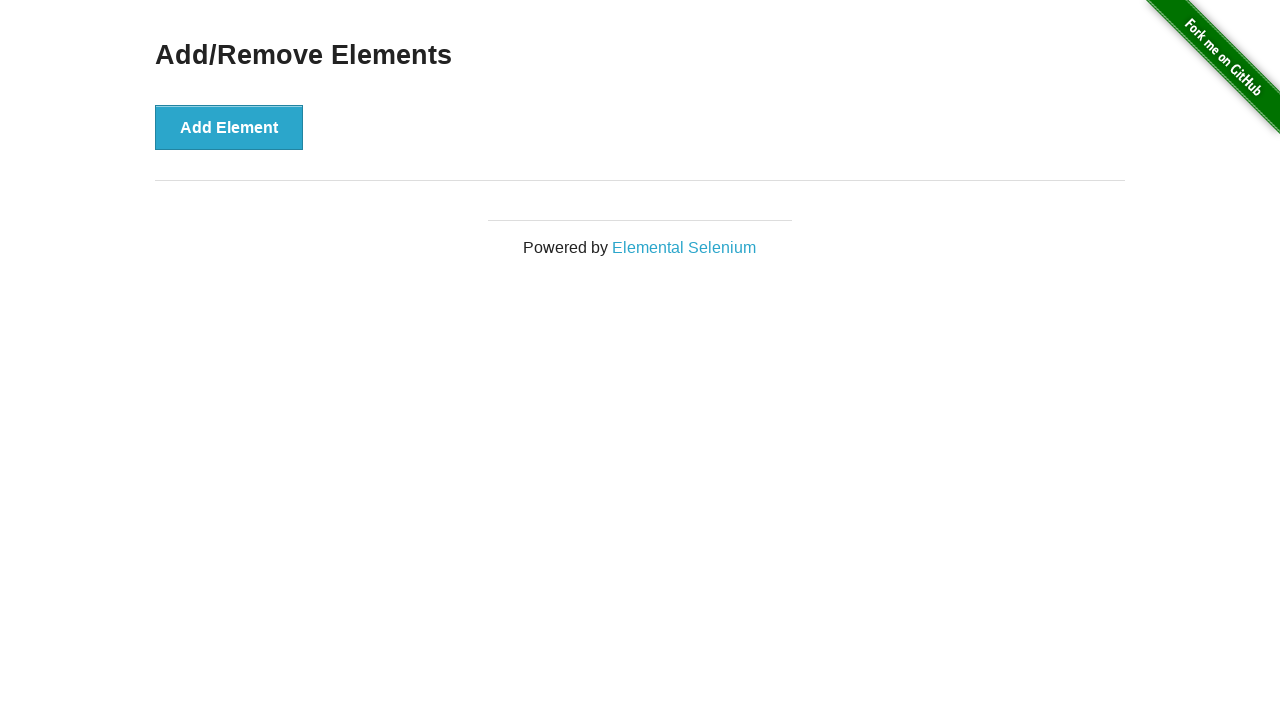

Clicked 'Add Element' button at (229, 127) on [onclick]
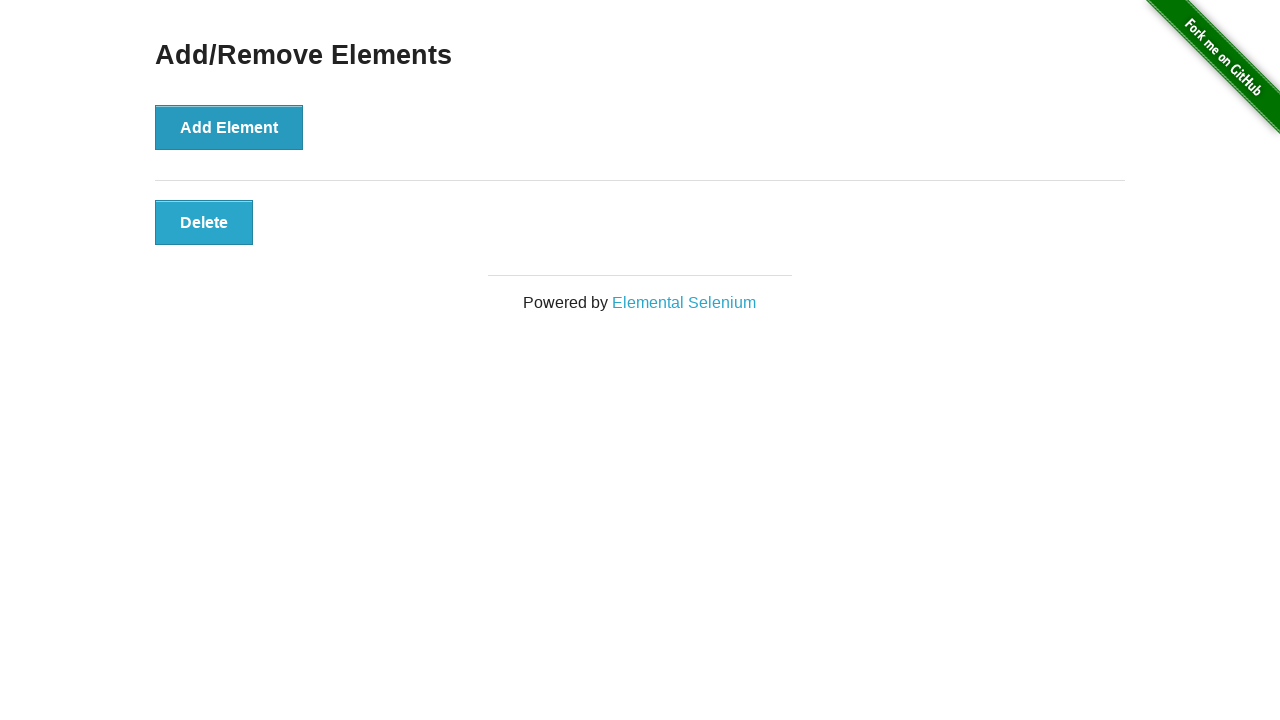

Clicked 'Add Element' button at (229, 127) on [onclick]
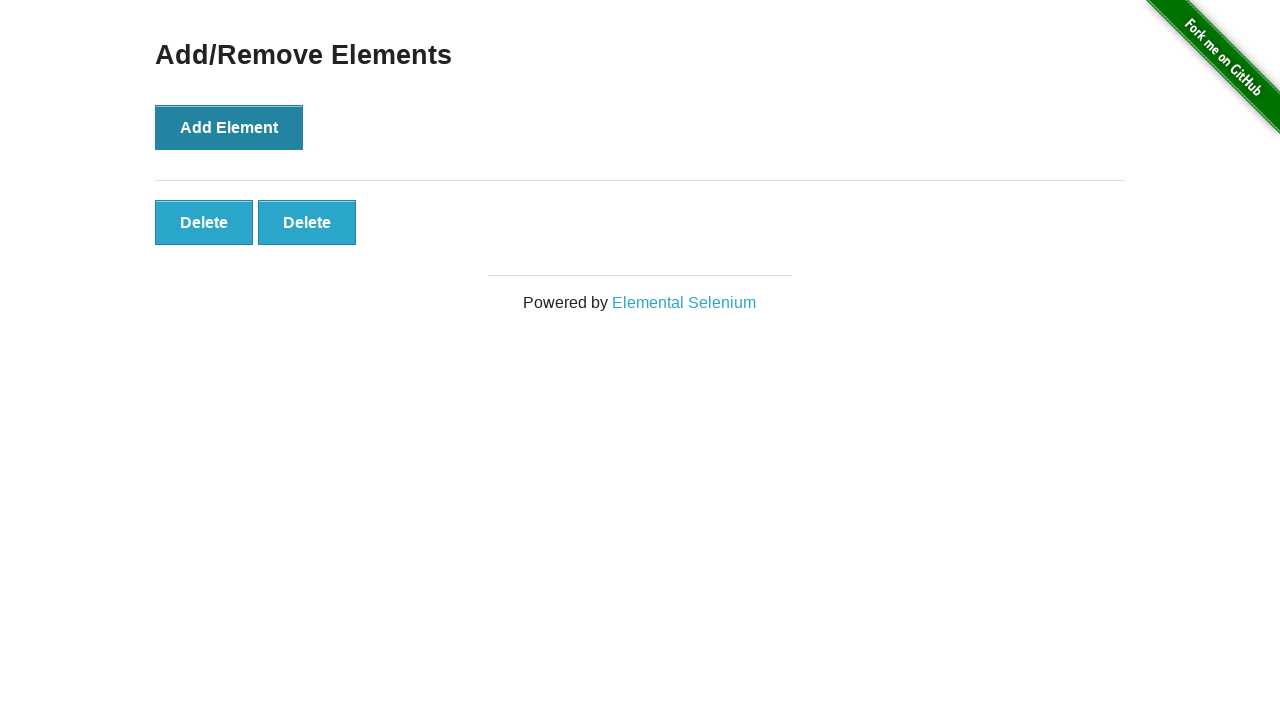

Clicked 'Add Element' button at (229, 127) on [onclick]
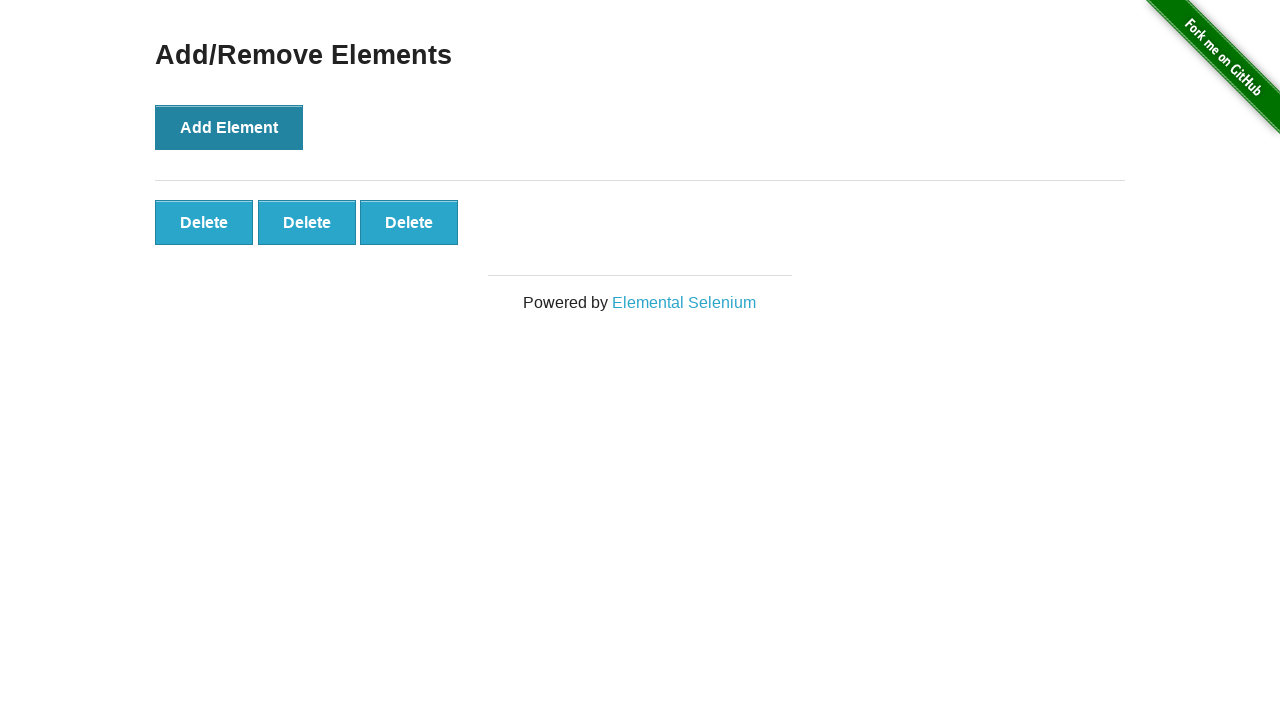

Clicked 'Add Element' button at (229, 127) on [onclick]
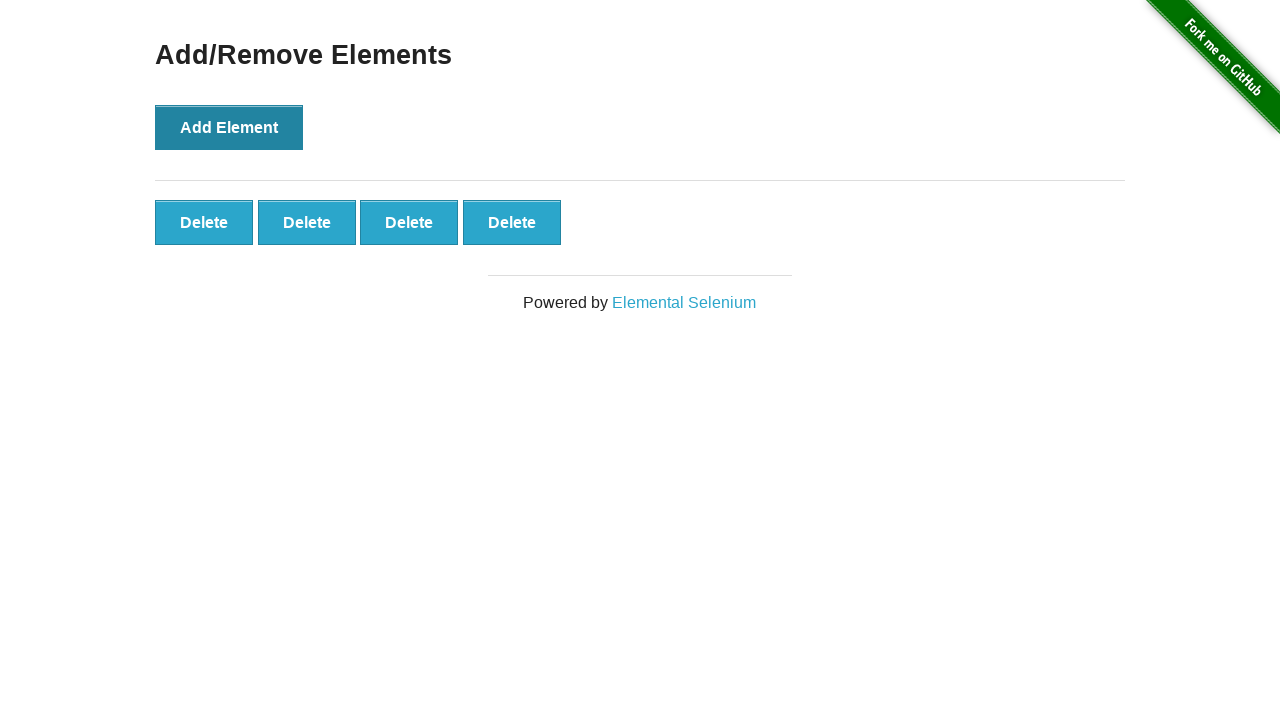

Clicked 'Add Element' button at (229, 127) on [onclick]
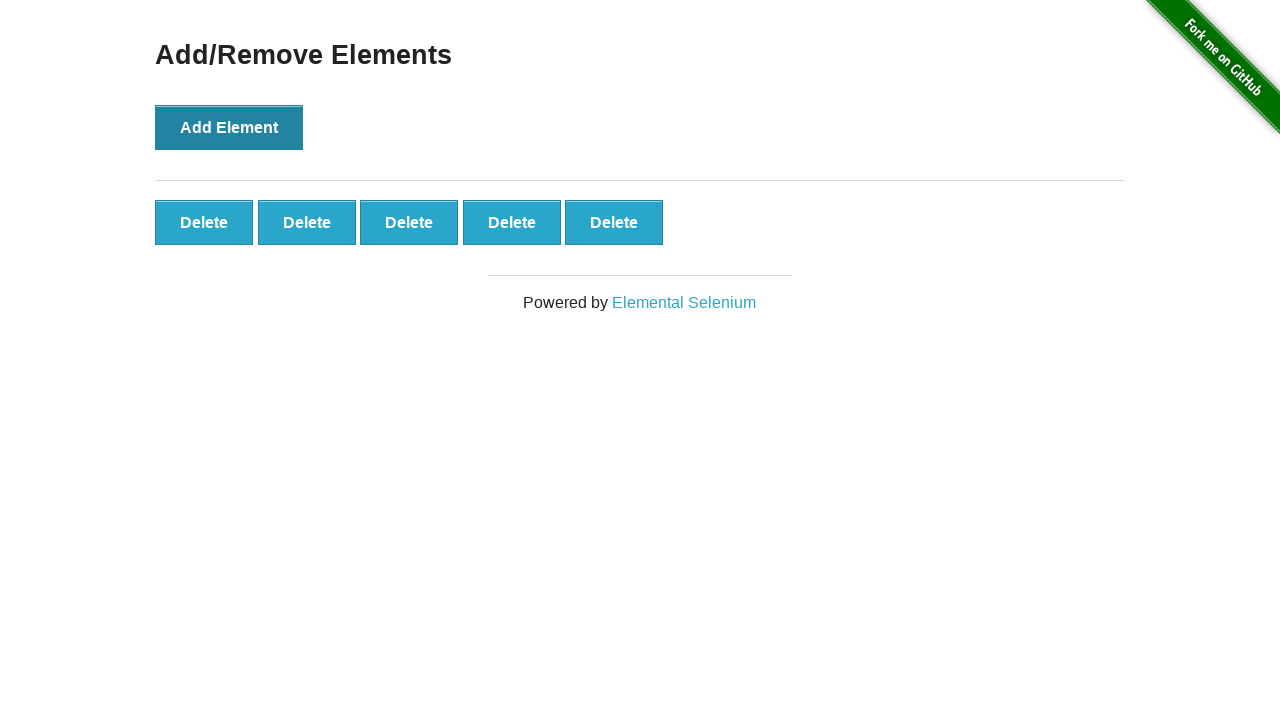

Delete buttons loaded on the page
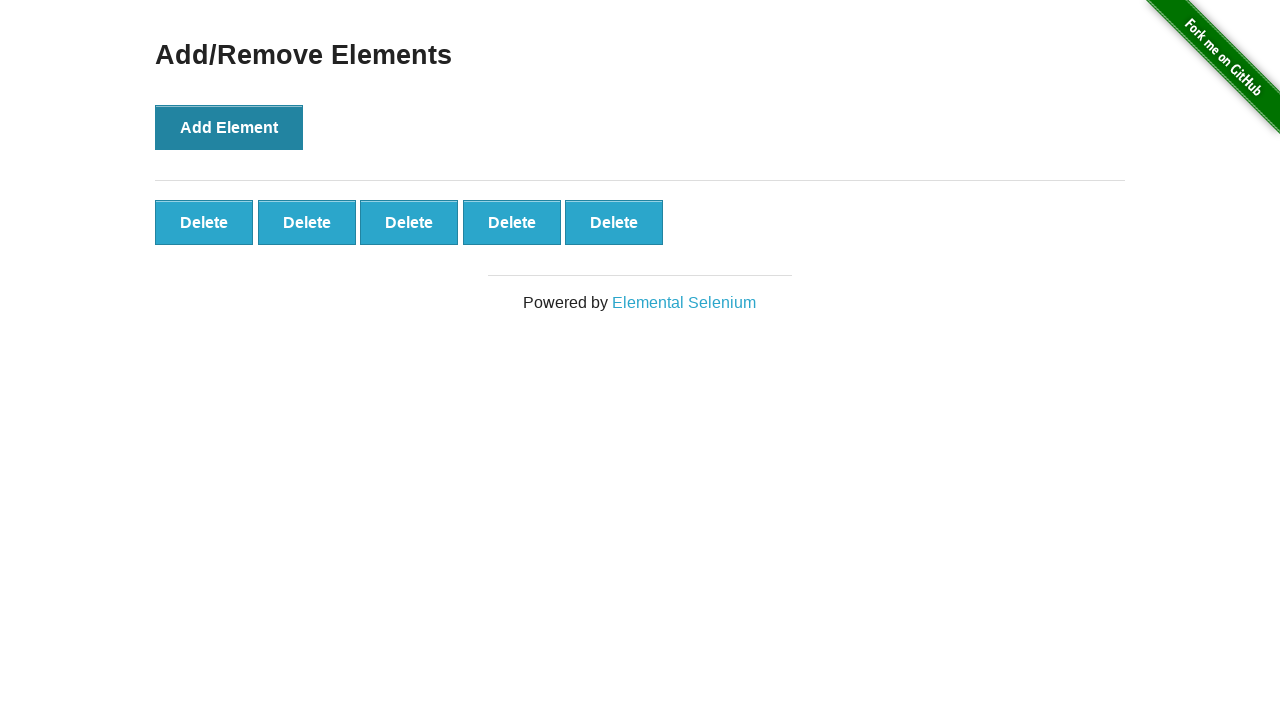

Located all delete buttons on the page
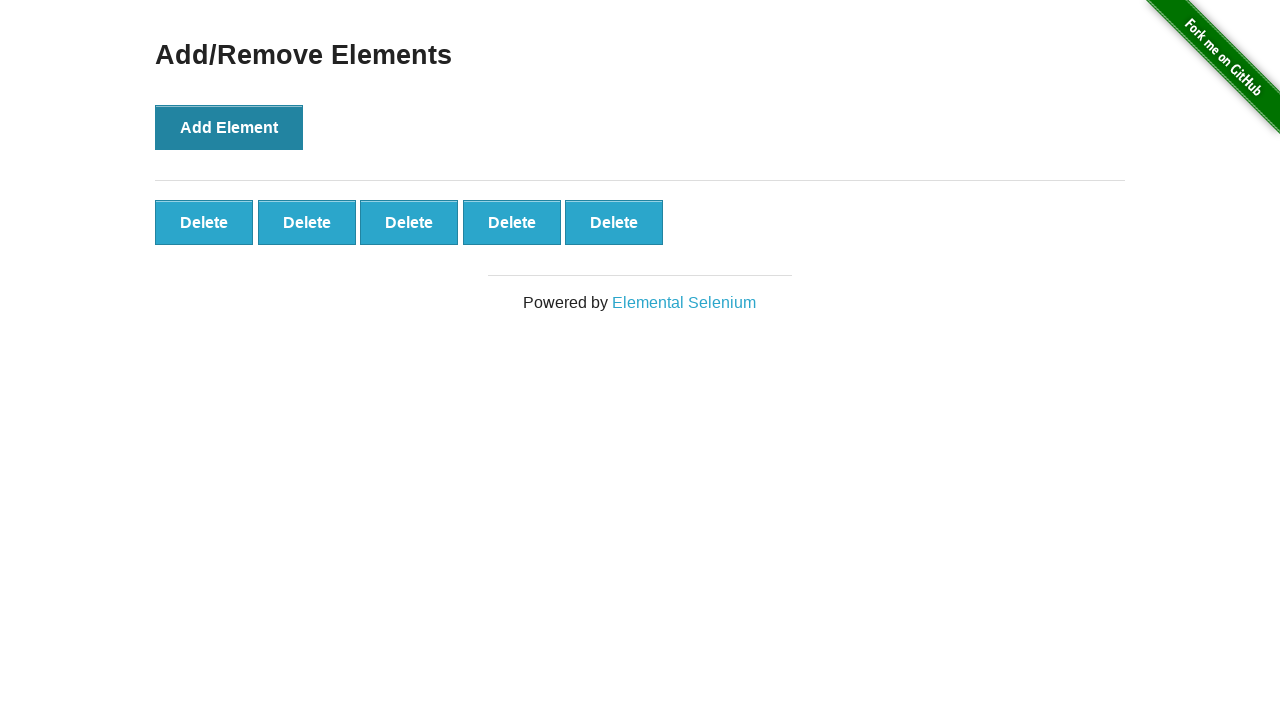

Verified that exactly 5 delete buttons are present
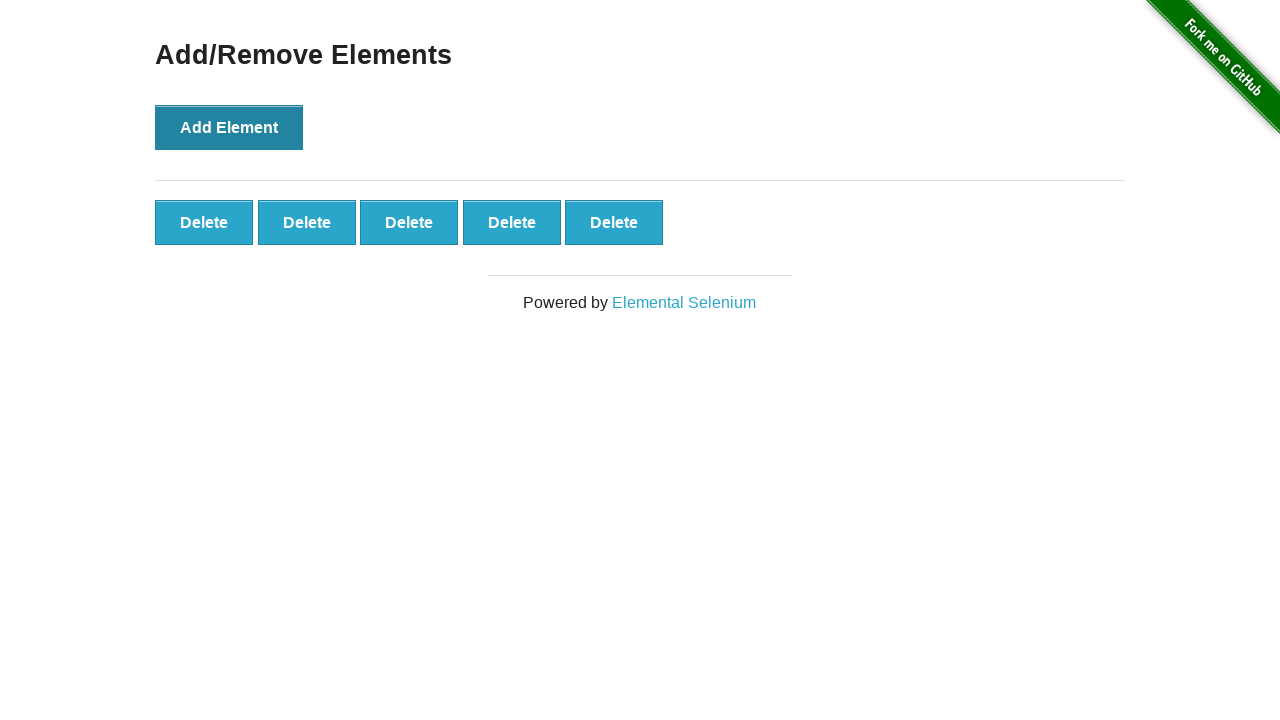

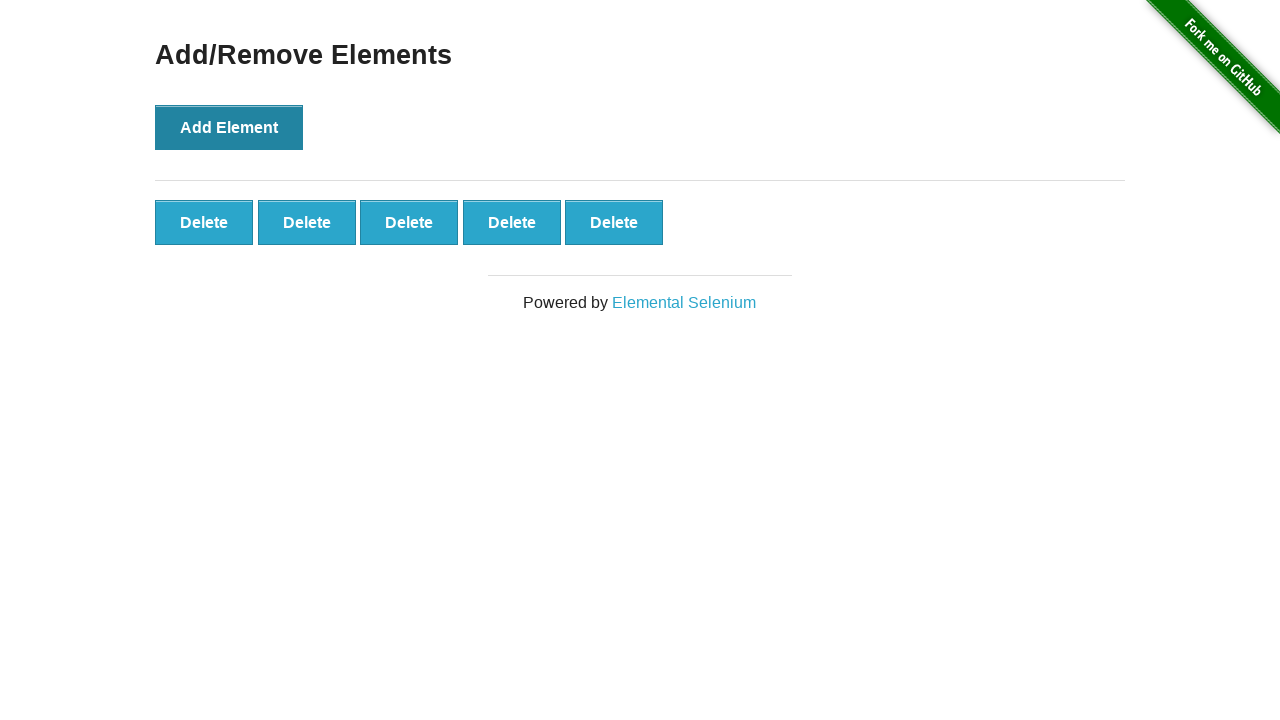